Navigates to Add/Remove Elements page and verifies the header text

Starting URL: https://the-internet.herokuapp.com/

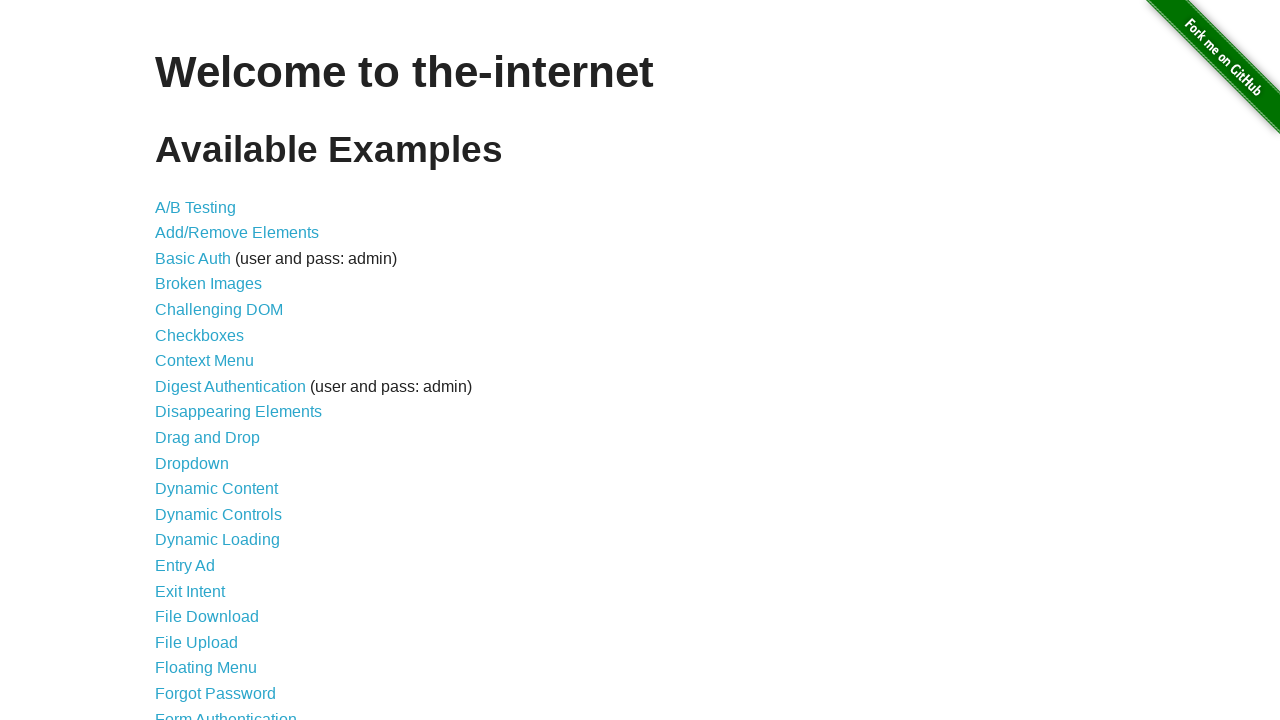

Clicked on Add/Remove Elements link at (237, 233) on text='Add/Remove Elements'
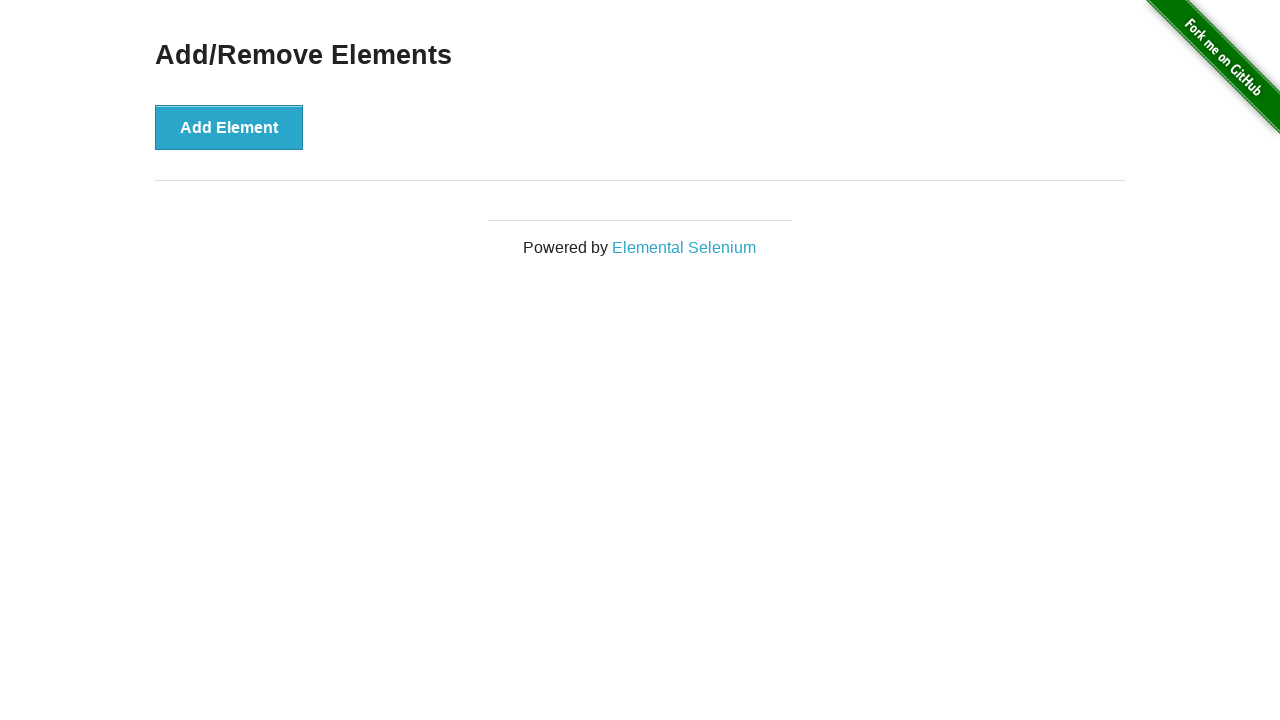

Retrieved header text from h3 element
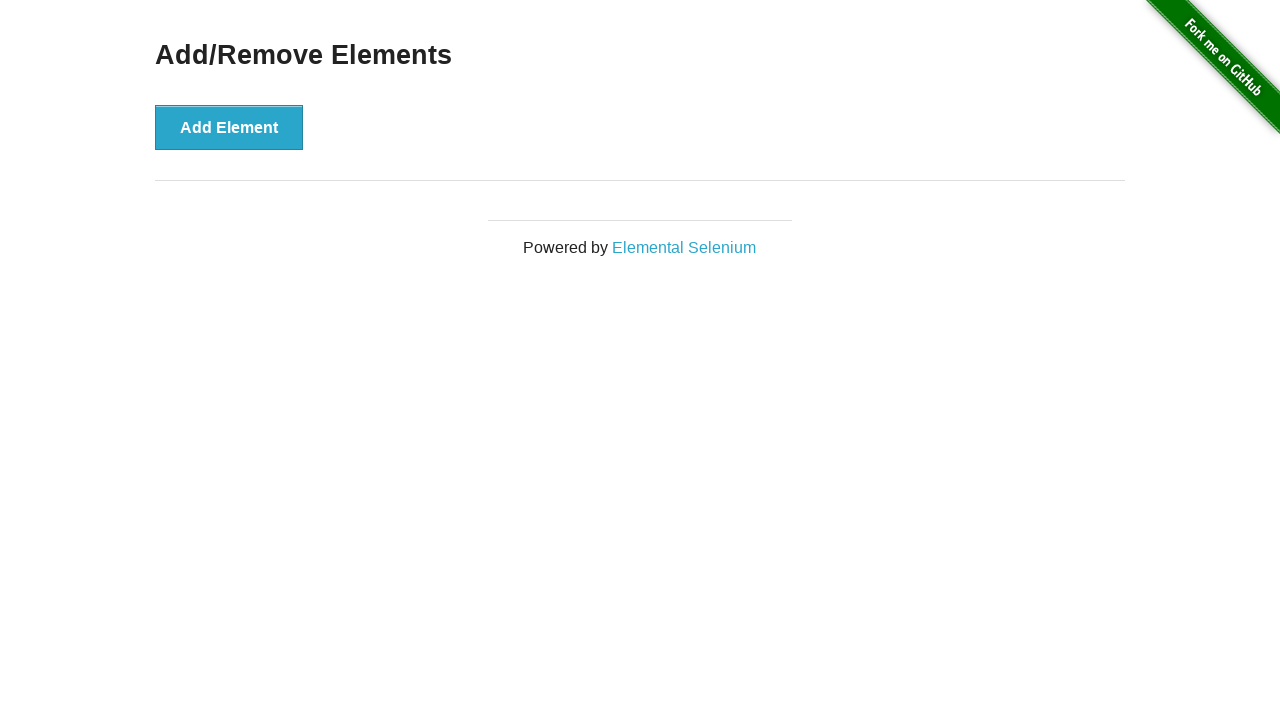

Verified header text equals 'Add/Remove Elements'
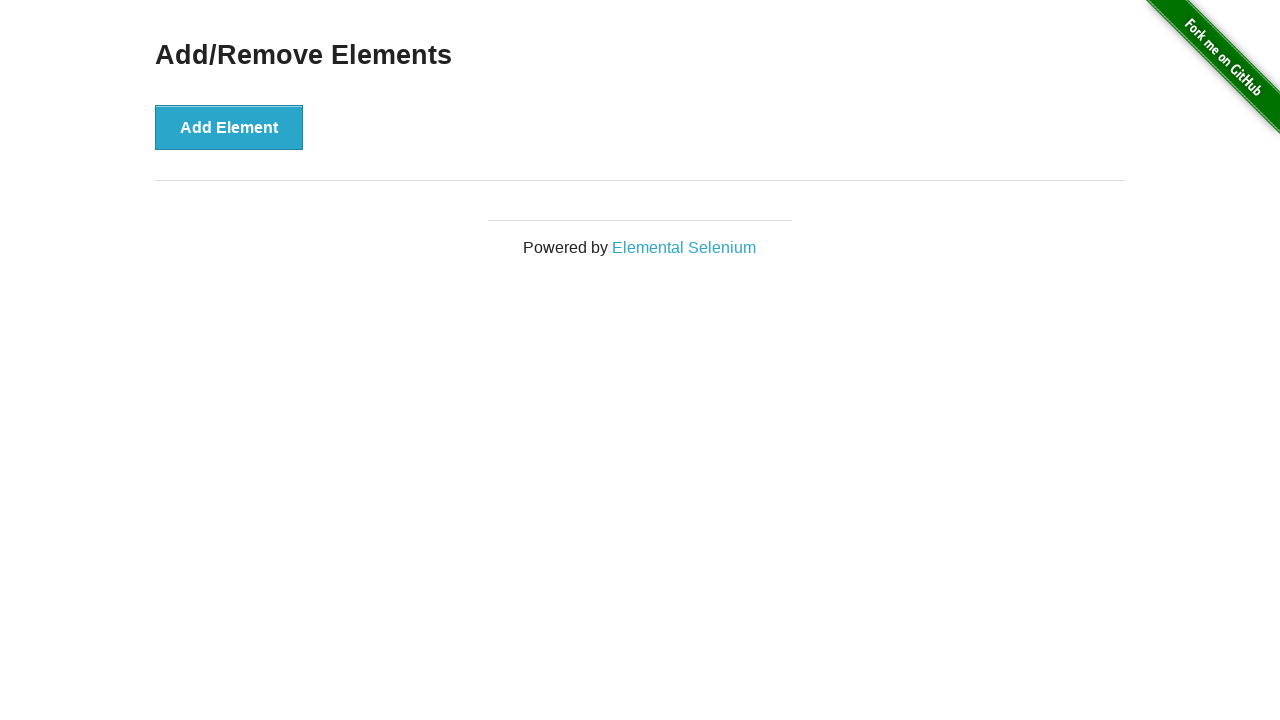

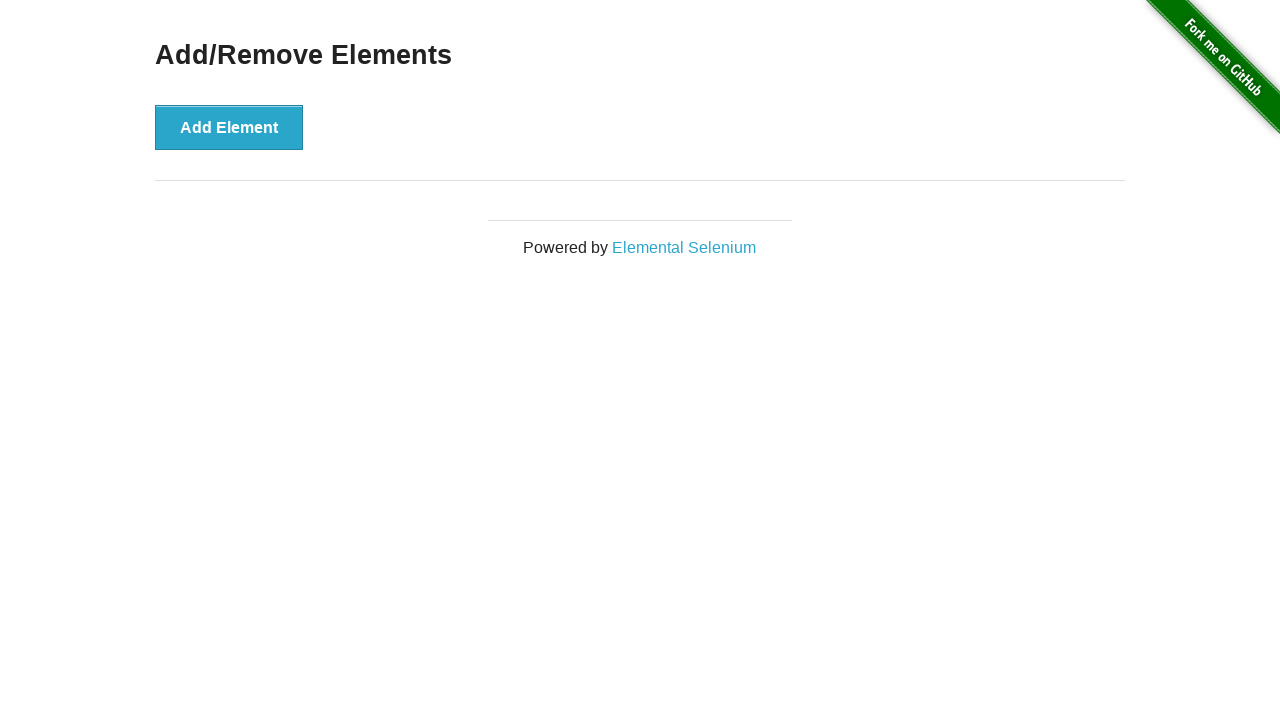